Adds a new todo item, hovers over it, and verifies that the remove (destroy) button becomes visible

Starting URL: https://todomvc.com/examples/typescript-angular/#/

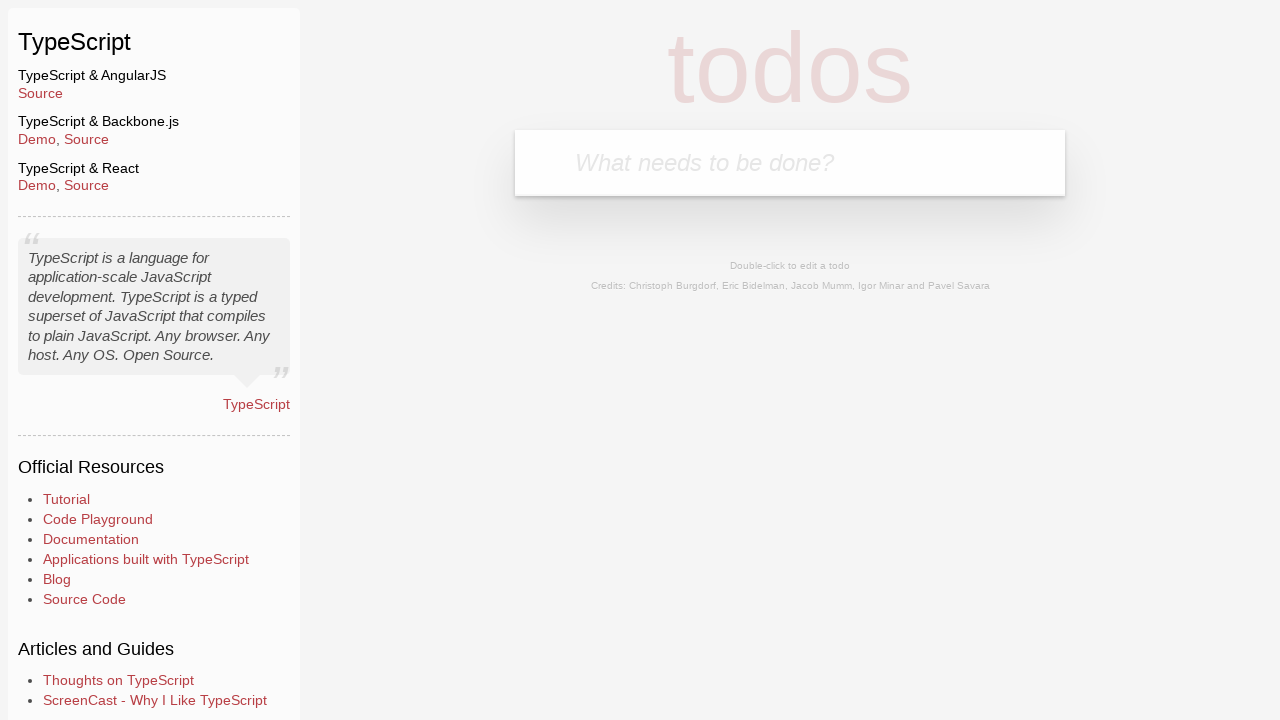

Filled new todo input field with 'example' on input.new-todo
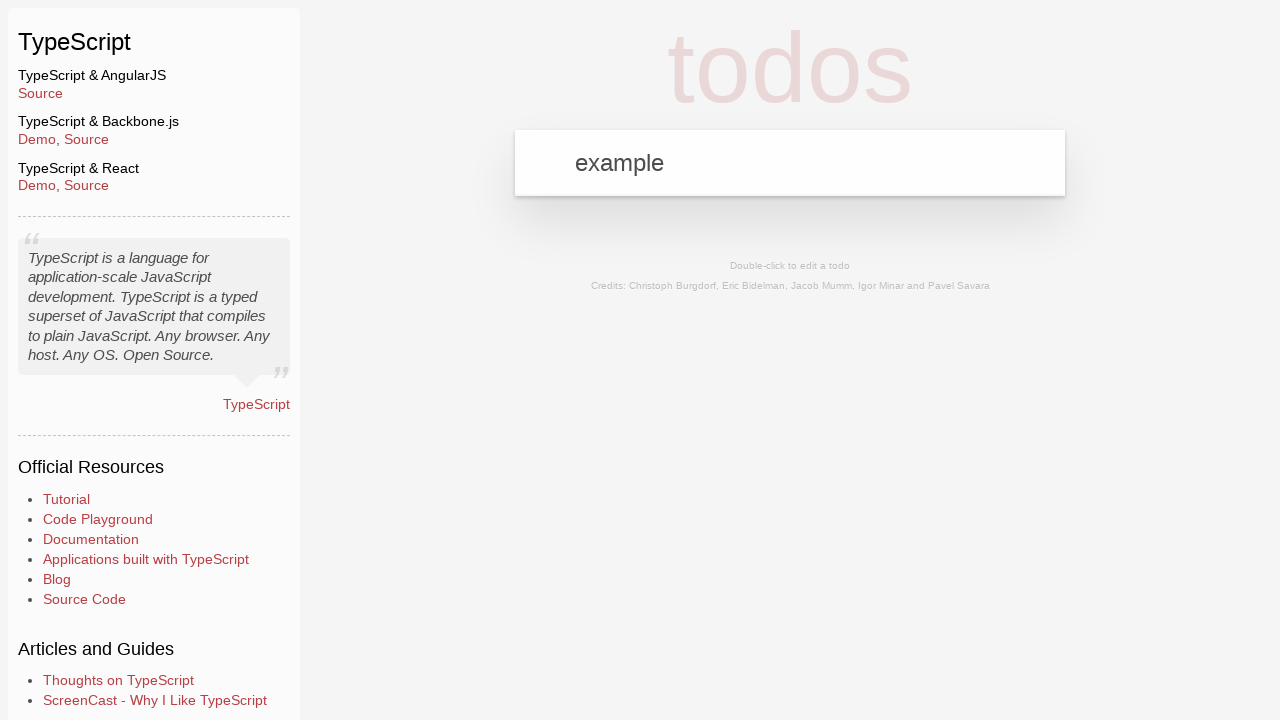

Pressed Enter to create new todo item on input.new-todo
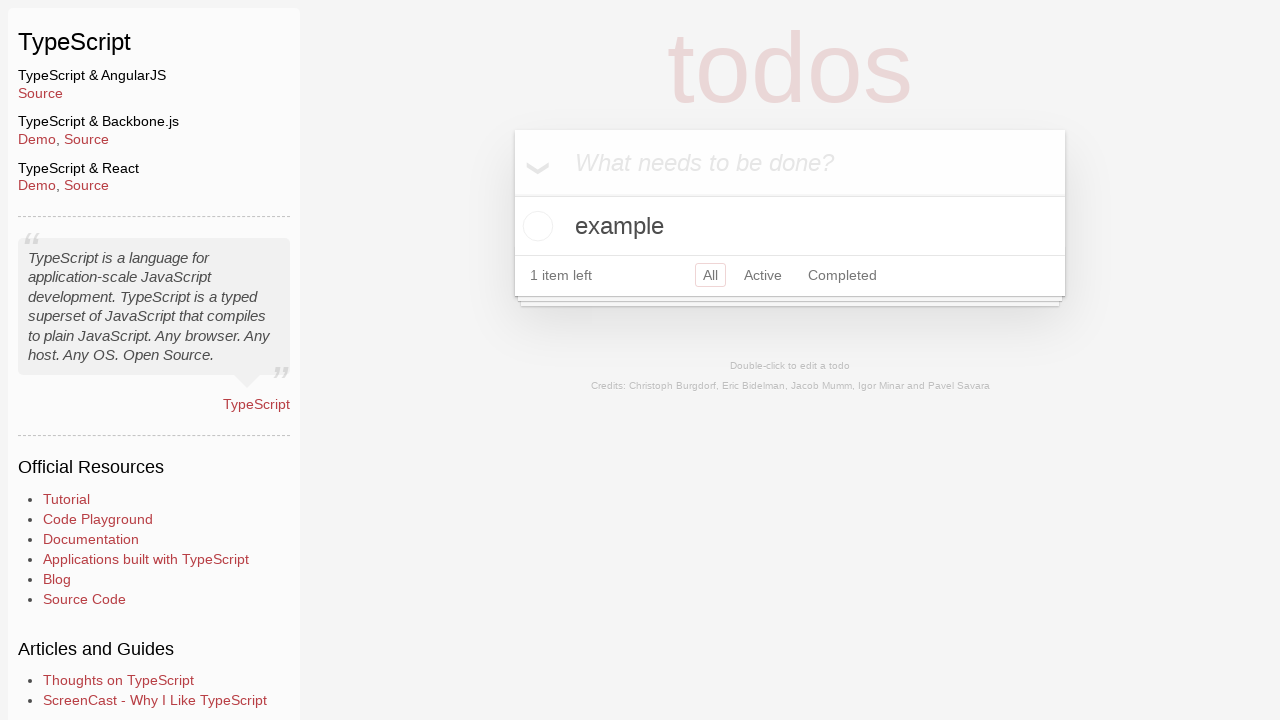

Hovered over the 'example' todo item at (790, 226) on li:has-text('example')
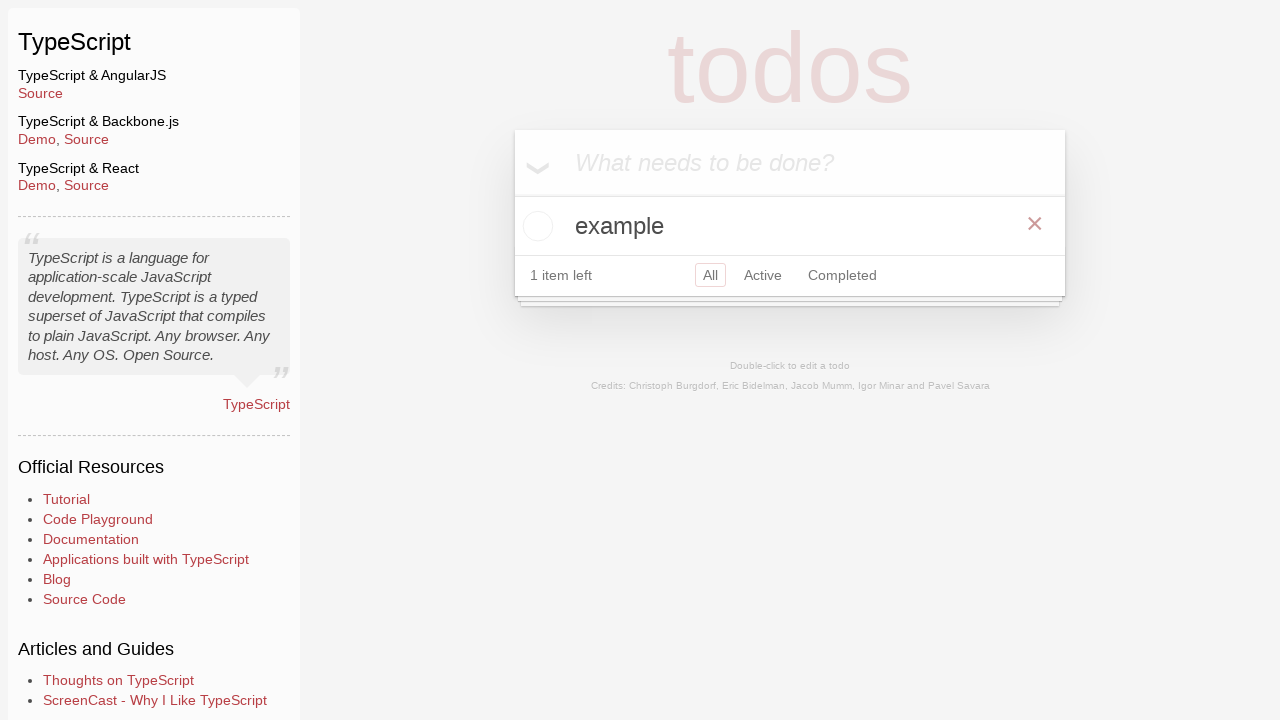

Verified remove (destroy) button is visible on hover
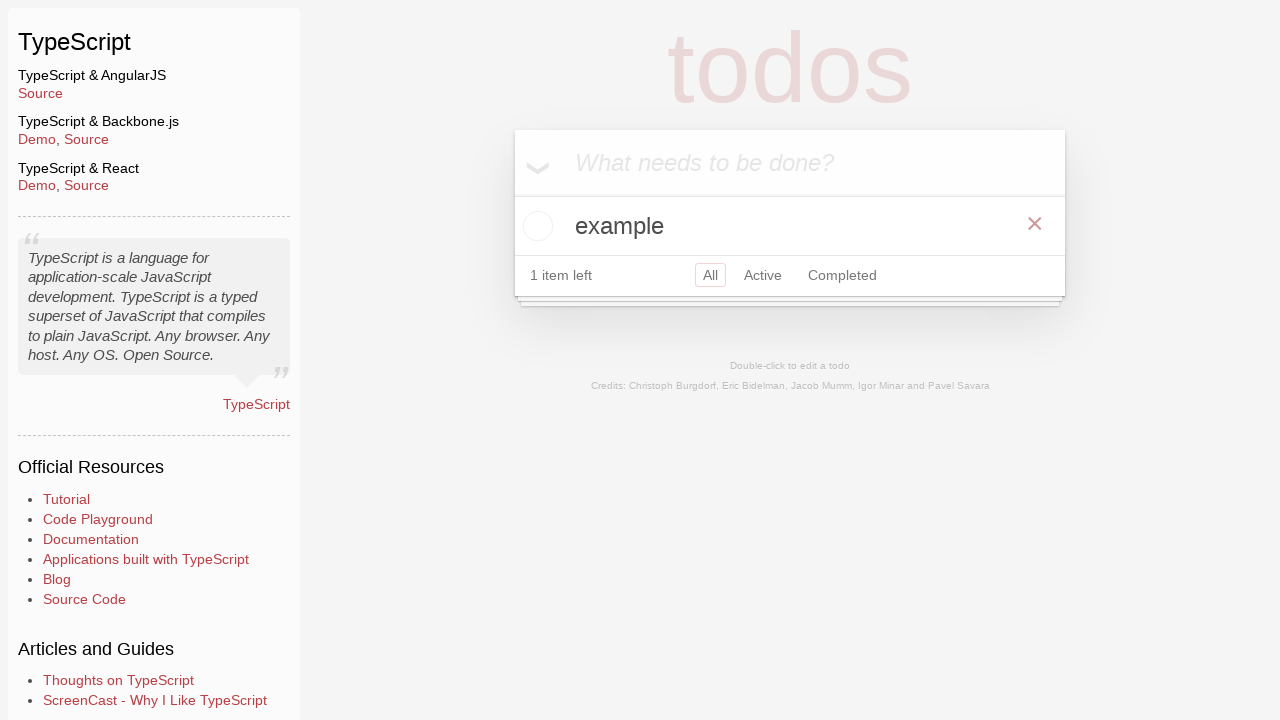

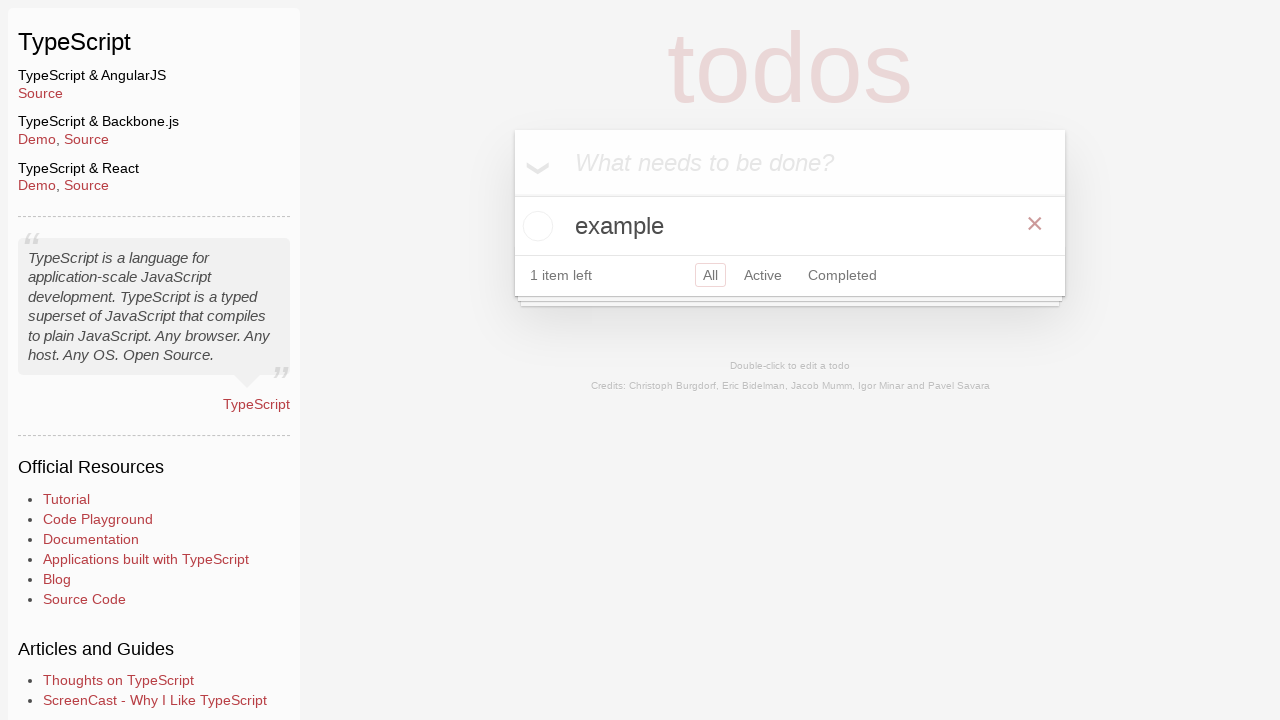